Tests JavaScript alert handling by triggering alerts and confirming/dismissing them

Starting URL: https://rahulshettyacademy.com/AutomationPractice/

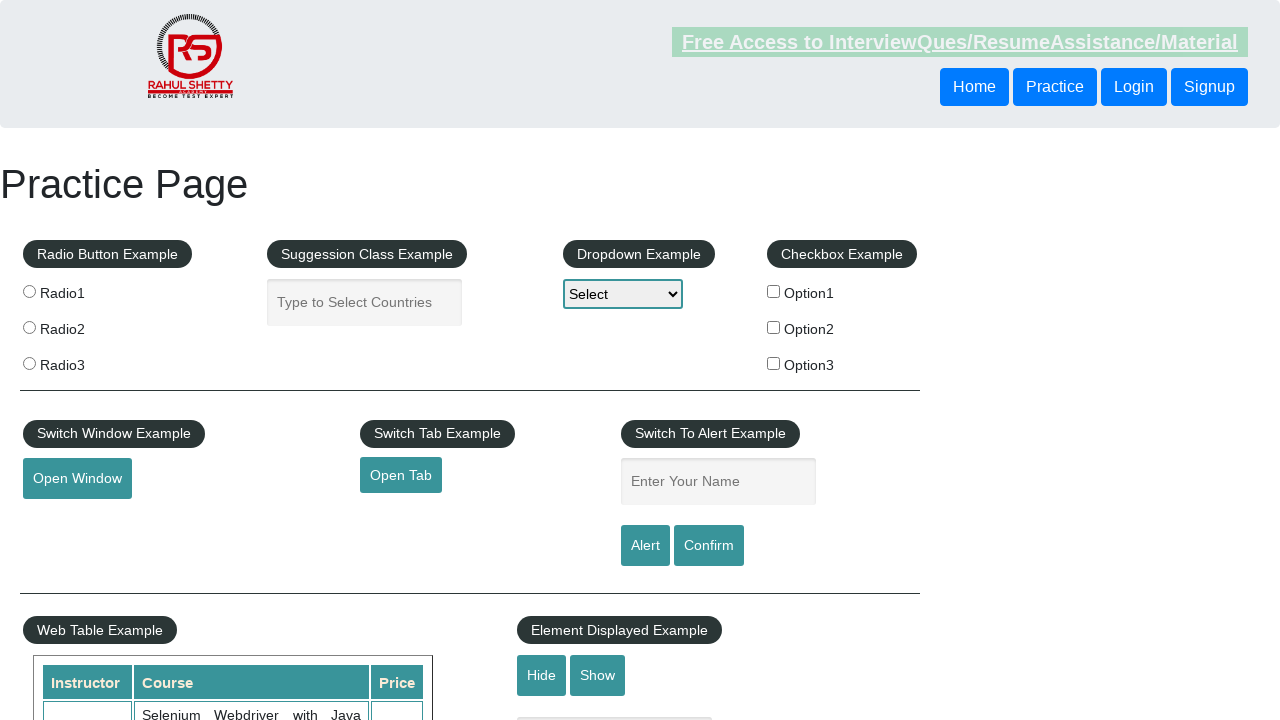

Filled name field with 'Aman' on #name
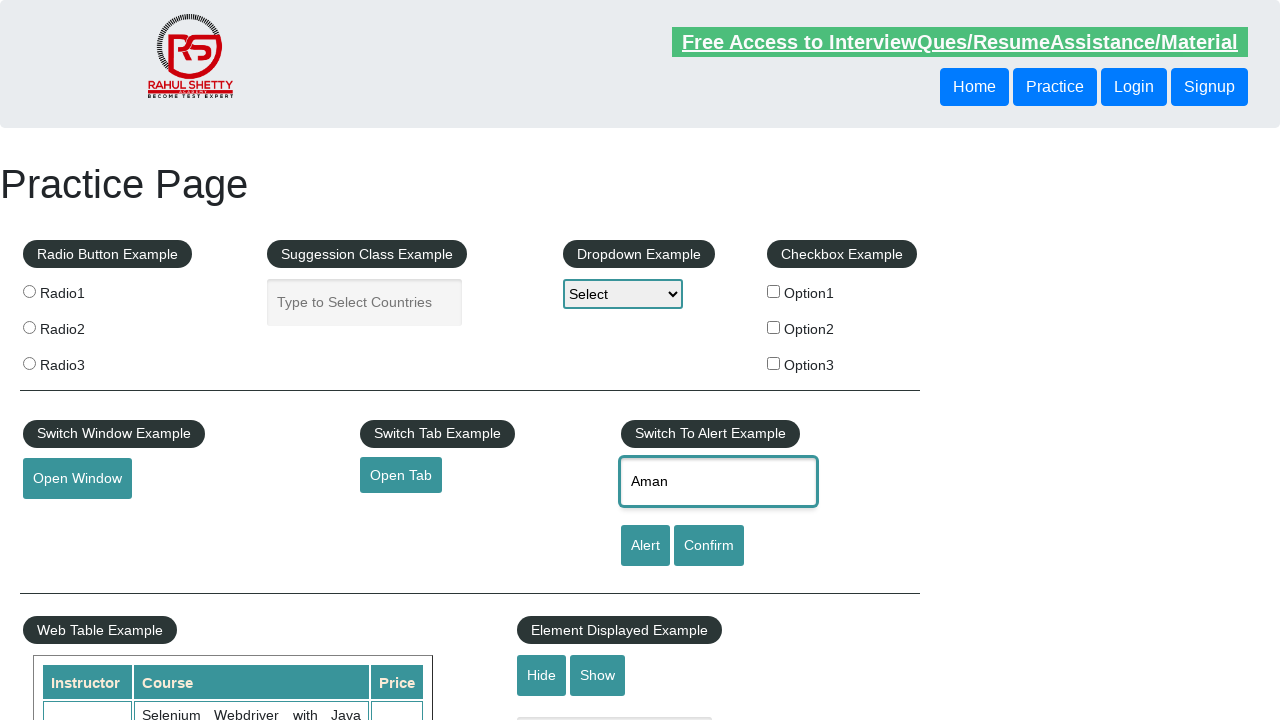

Clicked alert button to trigger JavaScript alert at (645, 546) on #alertbtn
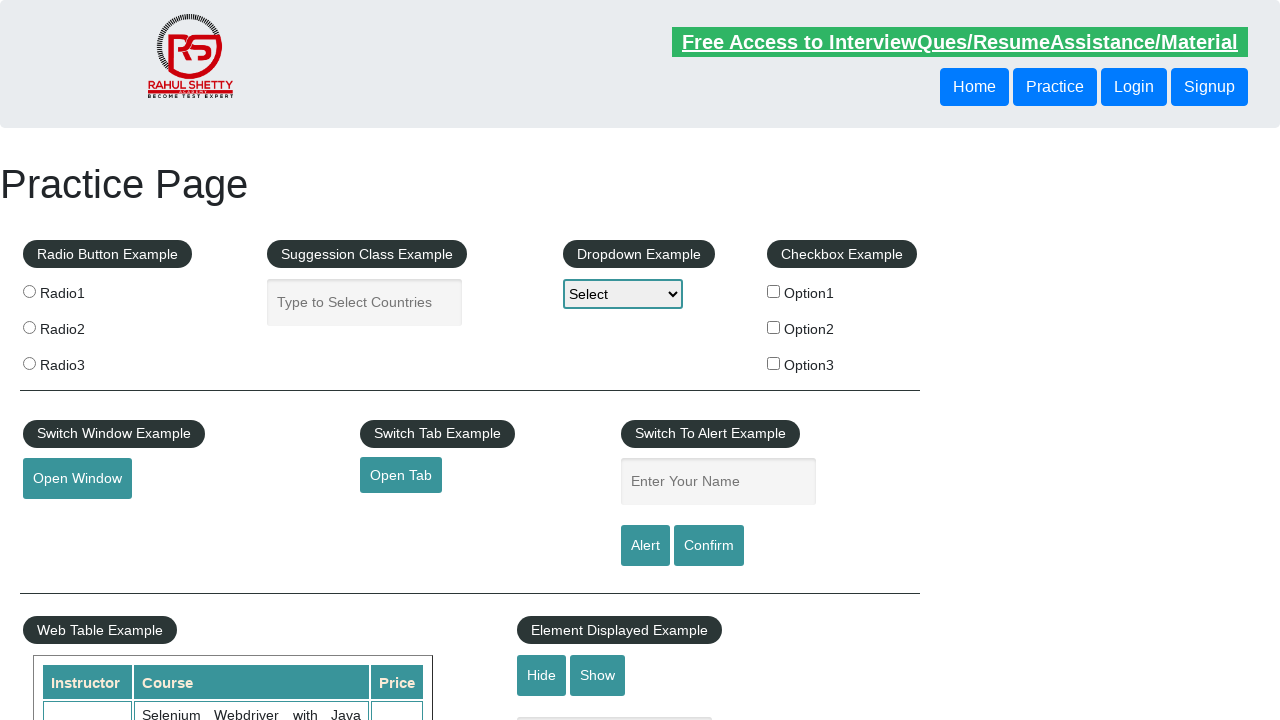

Alert dialog accepted
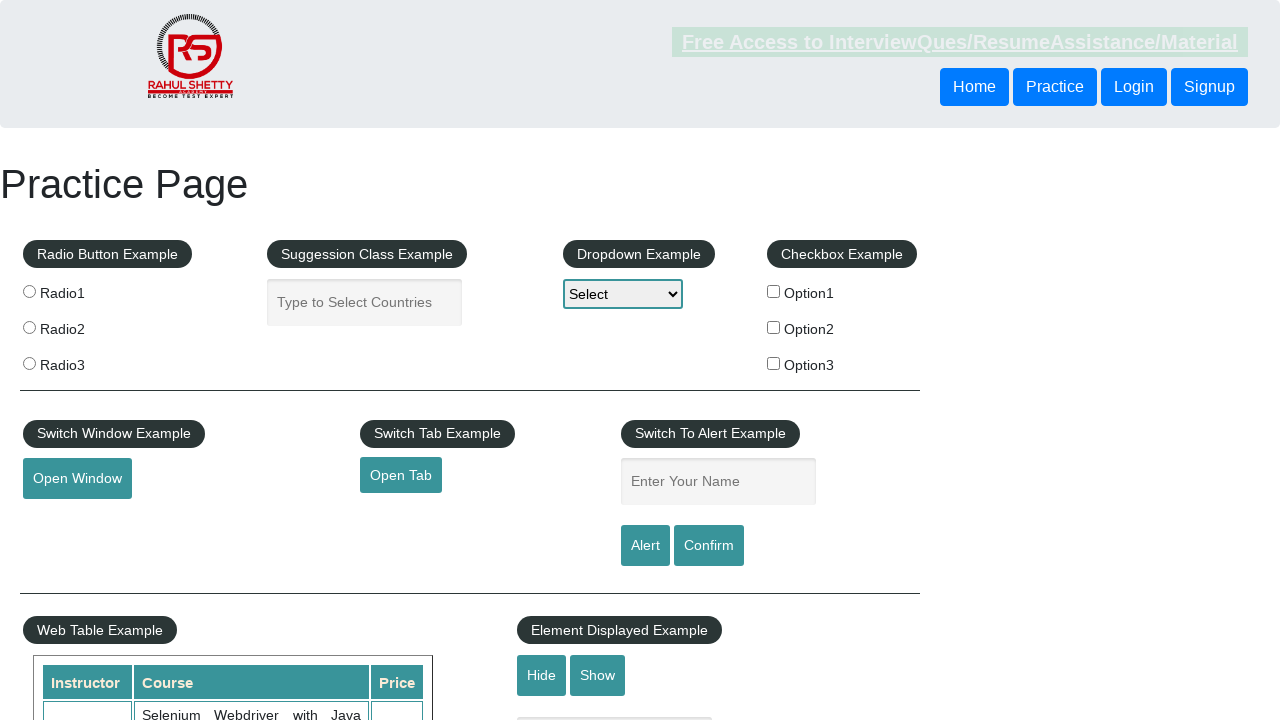

Clicked confirm button to trigger confirm dialog at (709, 546) on #confirmbtn
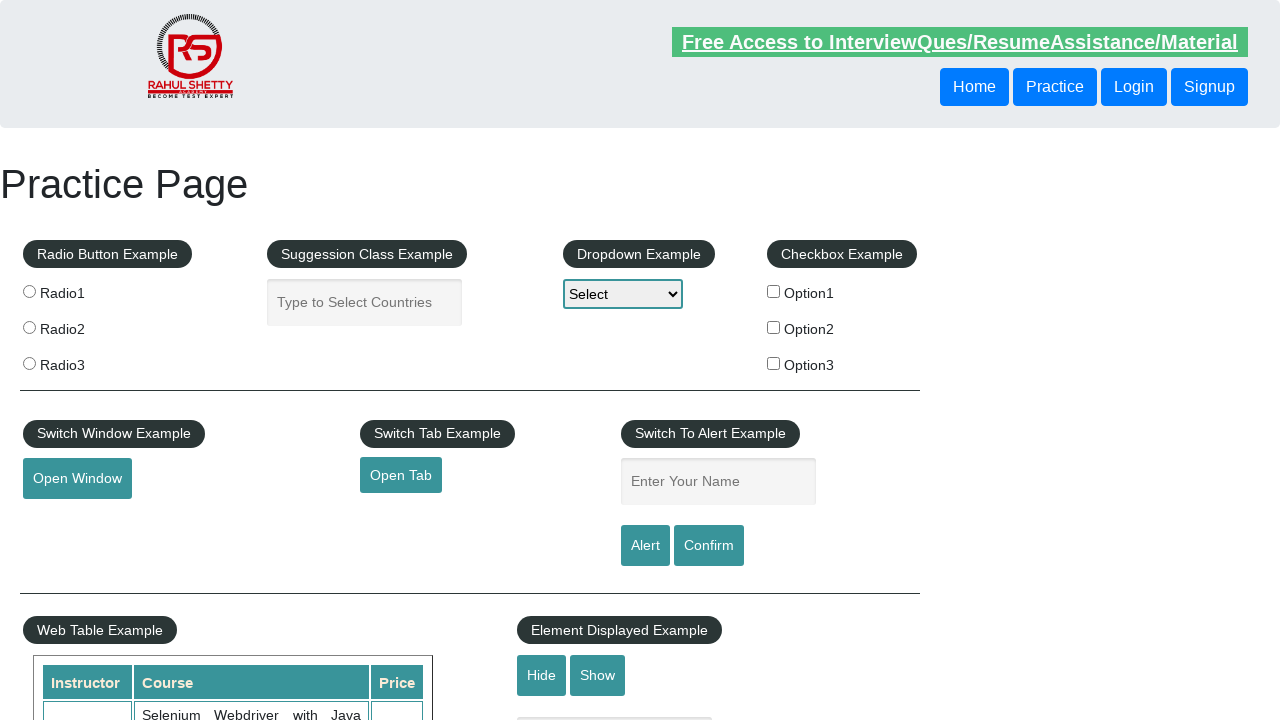

Confirm dialog dismissed
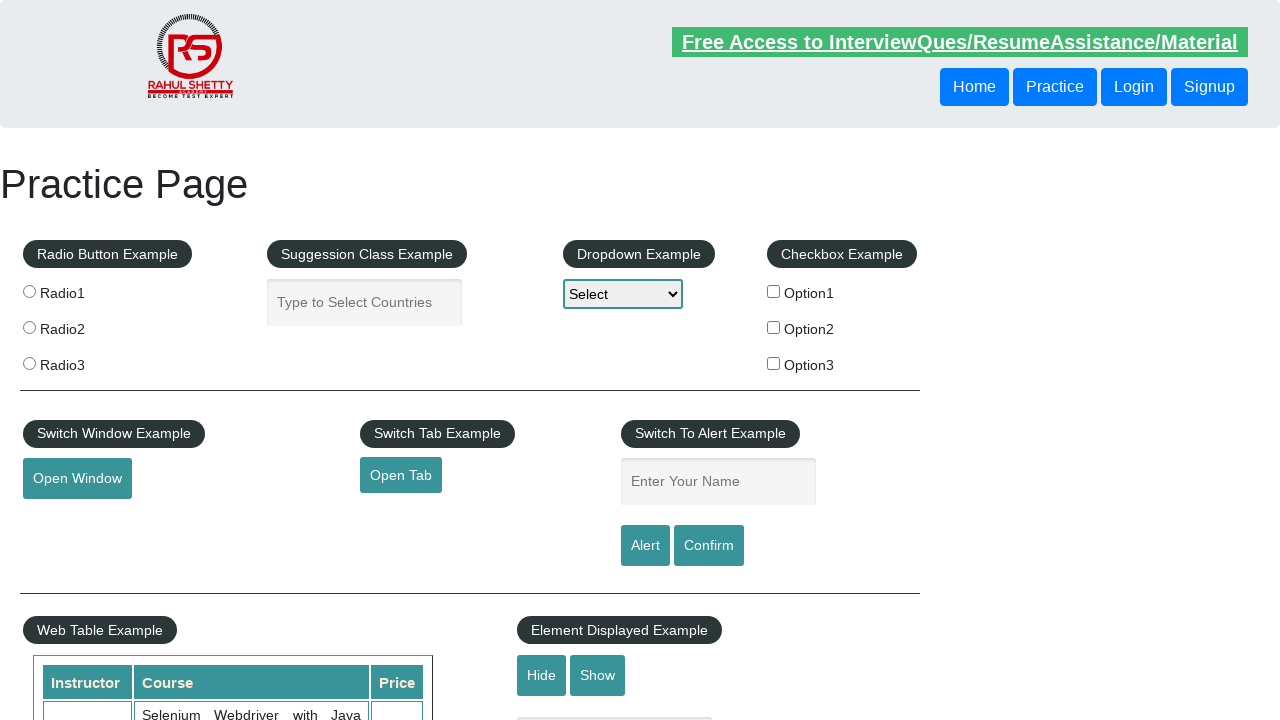

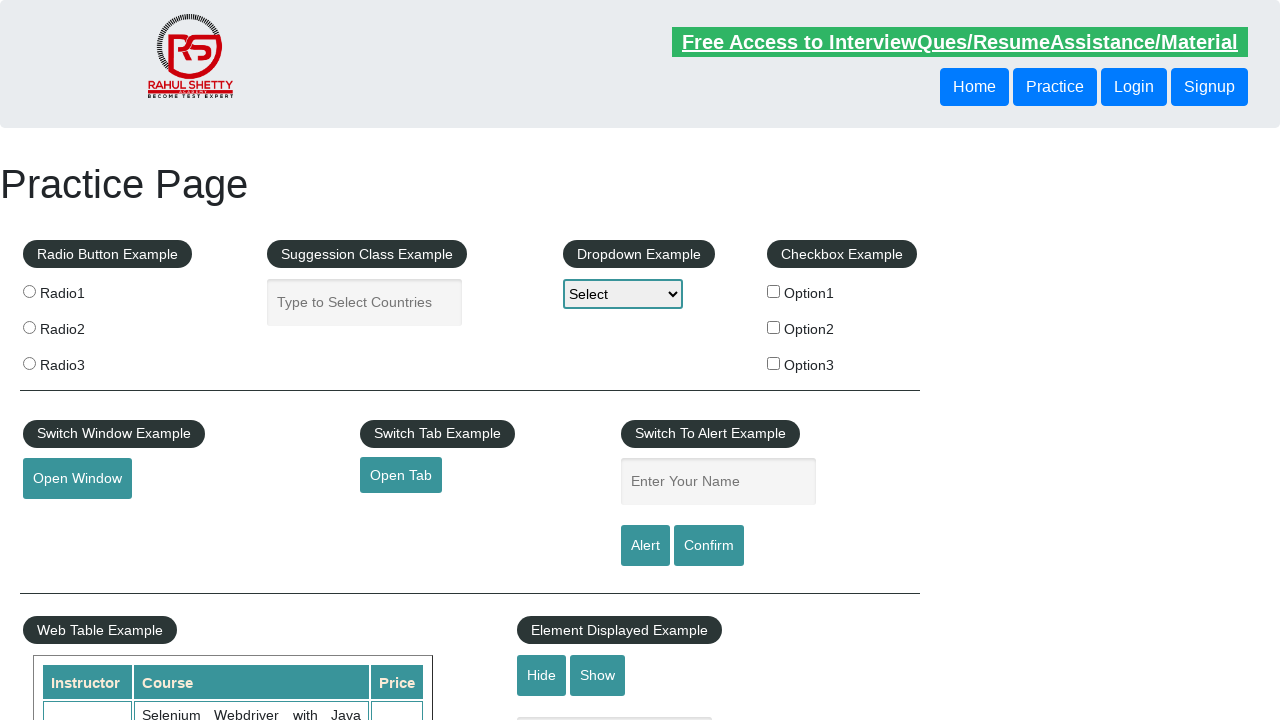